Tests that submitting the login form with a username but empty password field returns a "Password is required" error message

Starting URL: https://www.saucedemo.com/

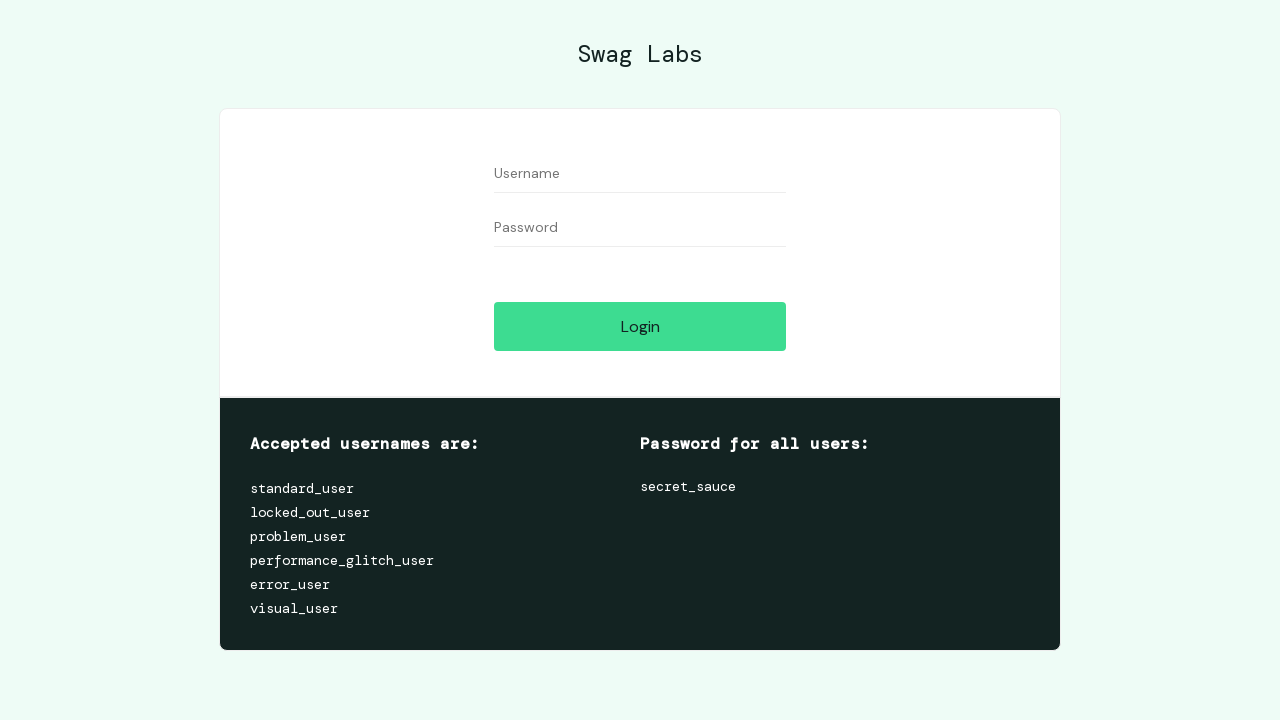

Filled username field with 'randomuser' on #user-name
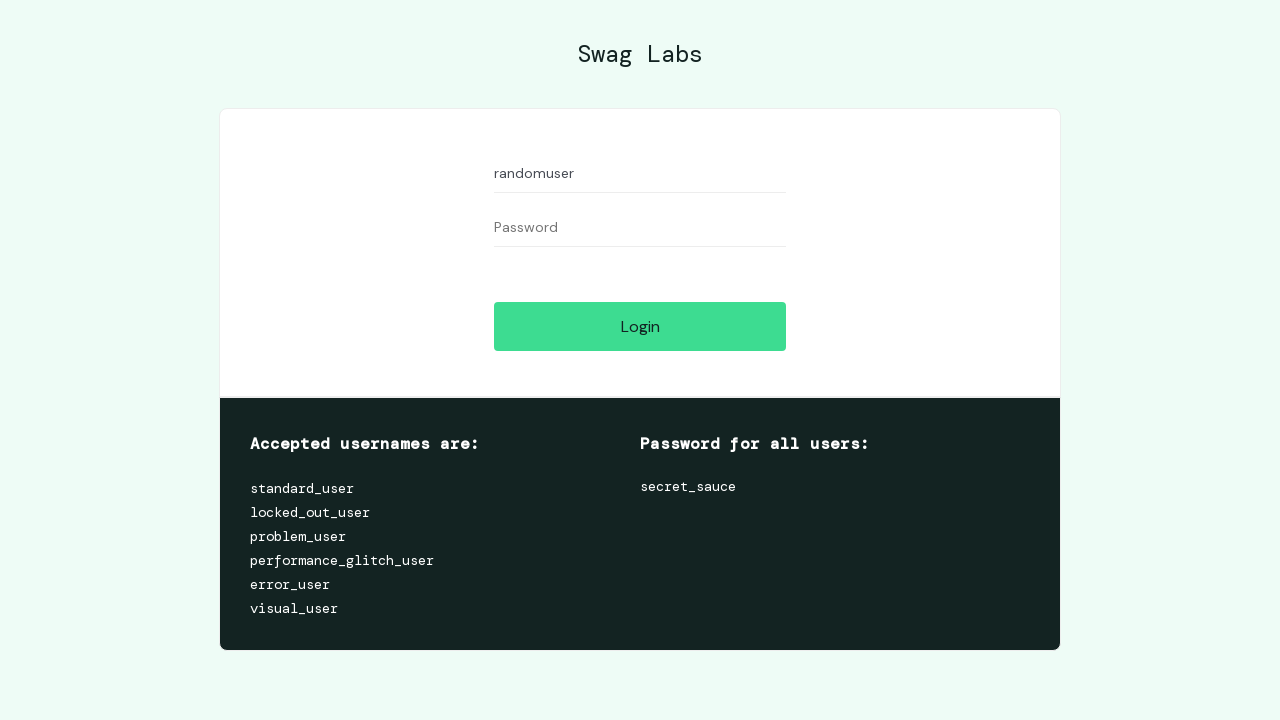

Filled password field with 'somepass' on #password
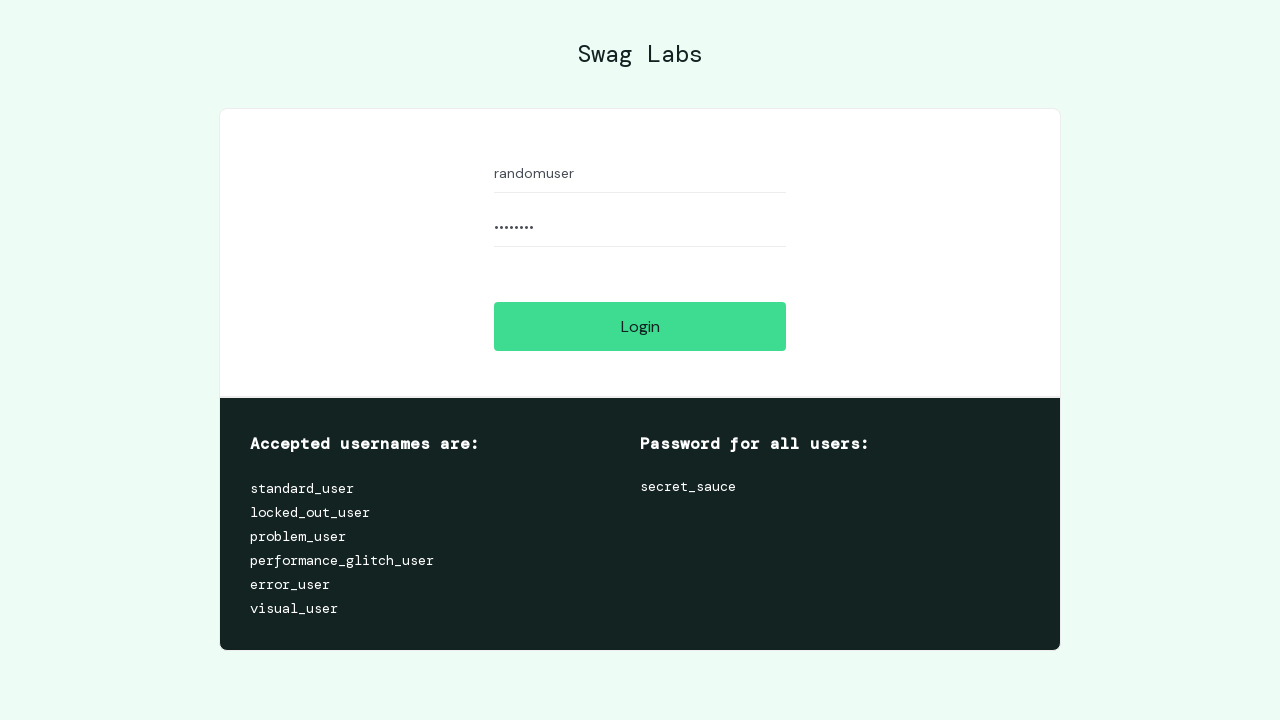

Cleared password field on #password
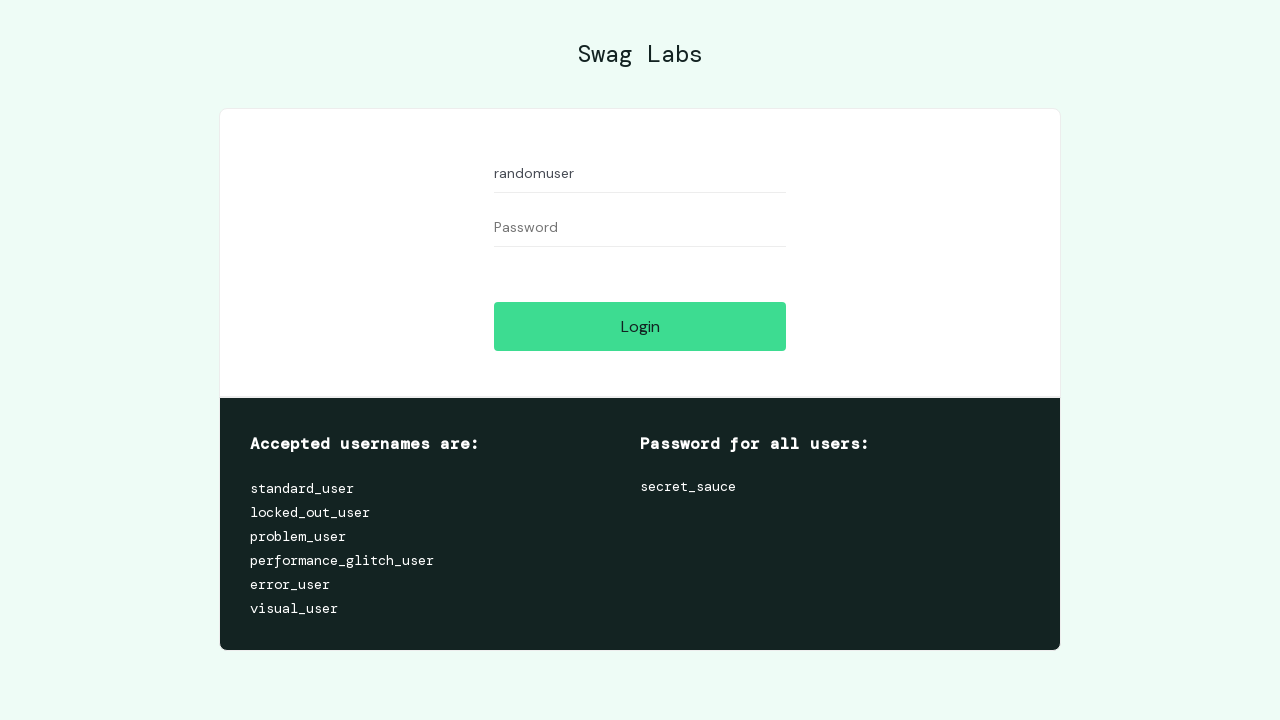

Clicked login button to submit form at (640, 326) on #login-button
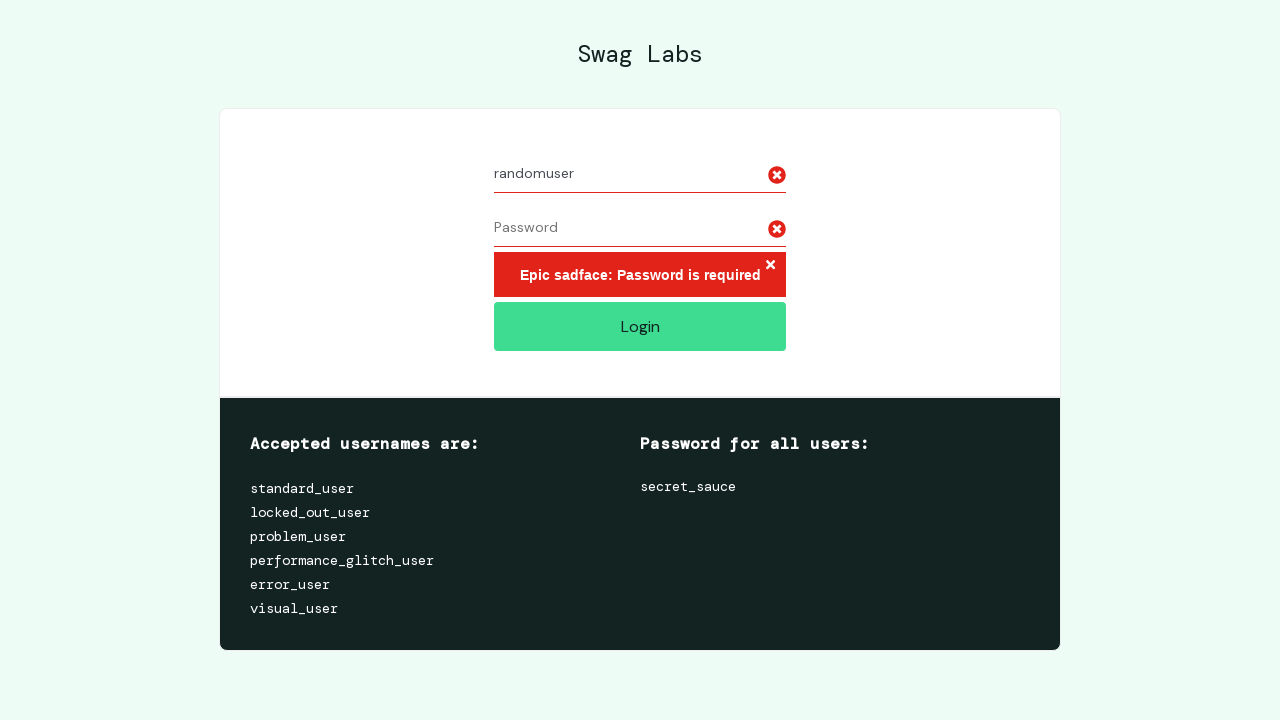

Error message element appeared
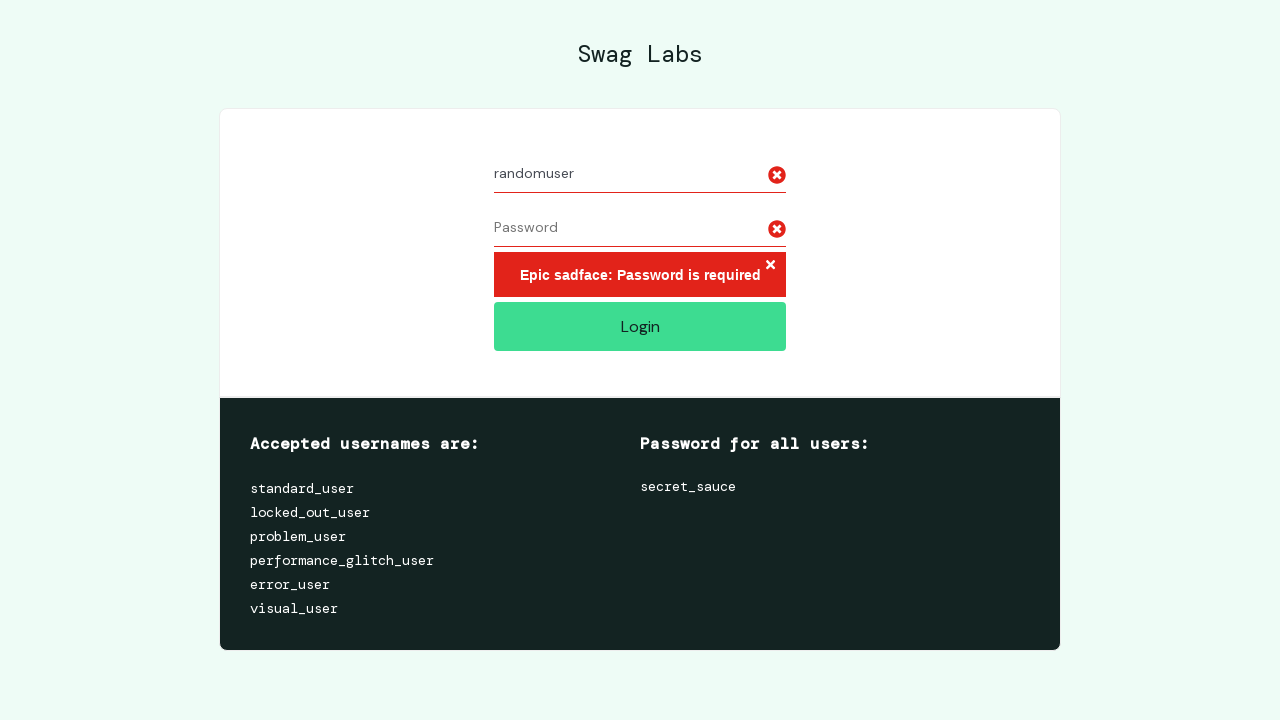

Verified error message contains 'Password is required'
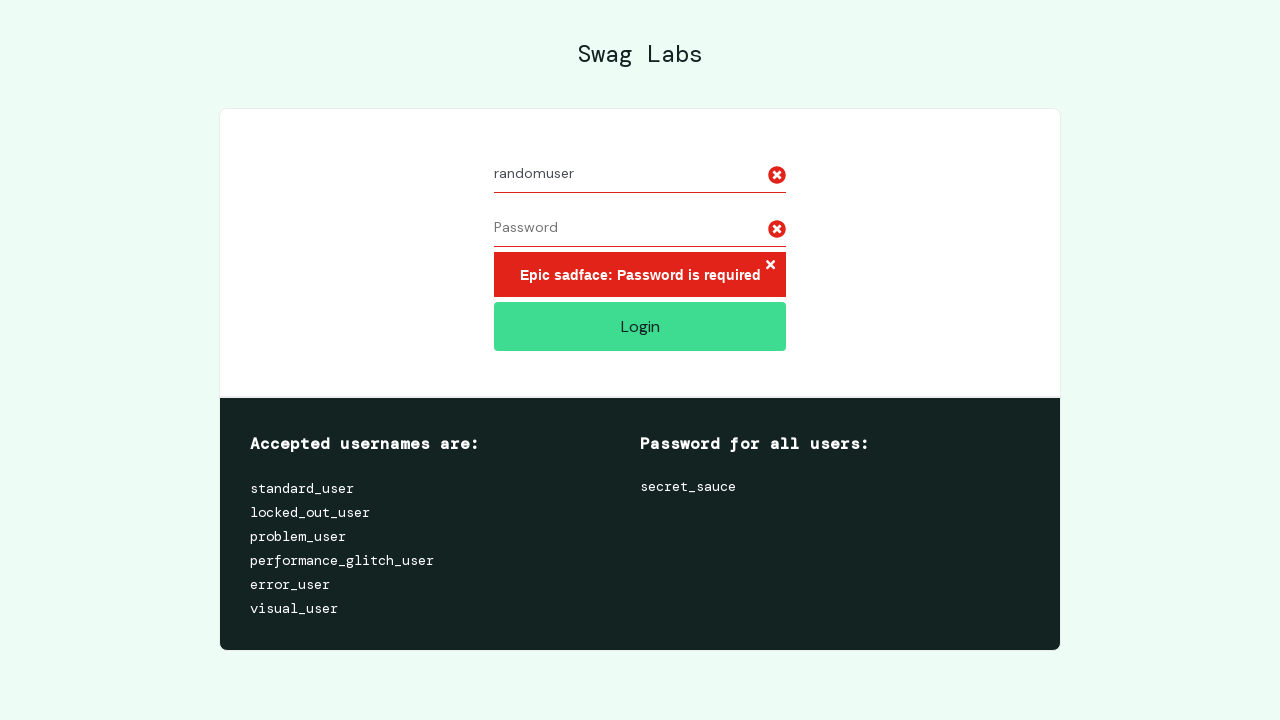

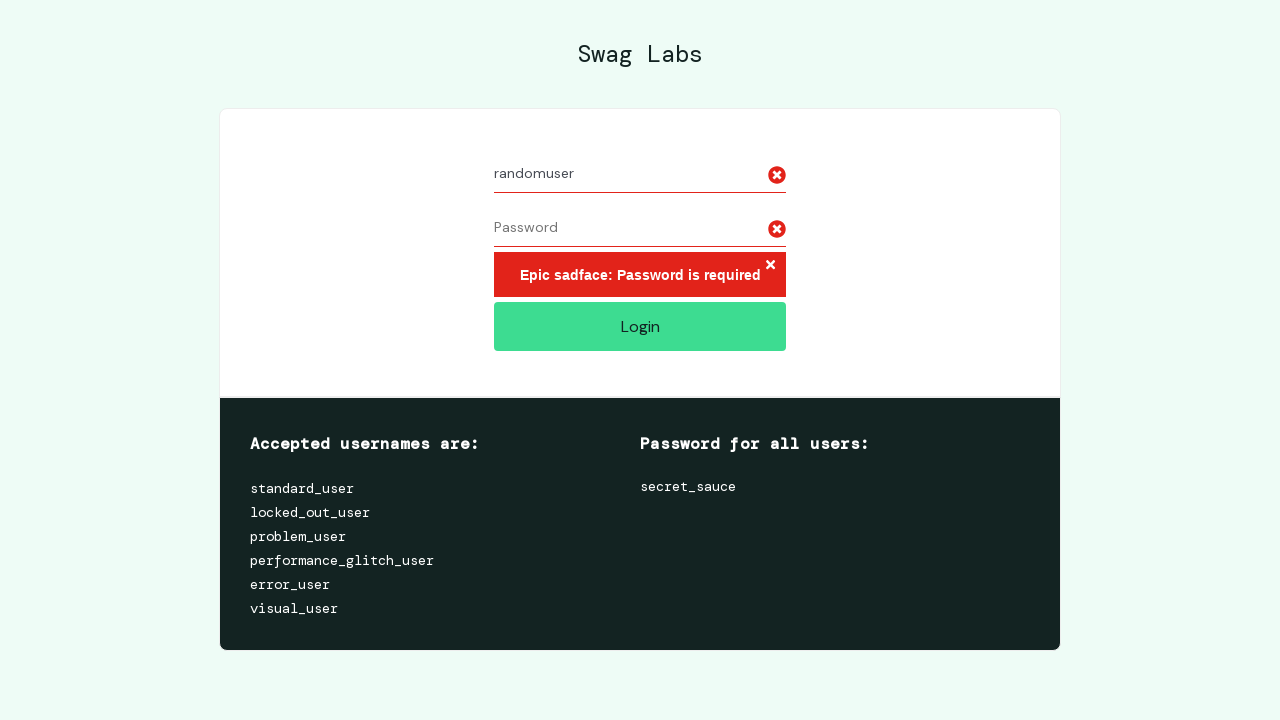